Tests the Macedonian Stock Exchange reports page by selecting a year, month, and category from dropdown menus, submitting the form, and verifying that report links appear in the results.

Starting URL: https://www.mse.mk/mk/reports

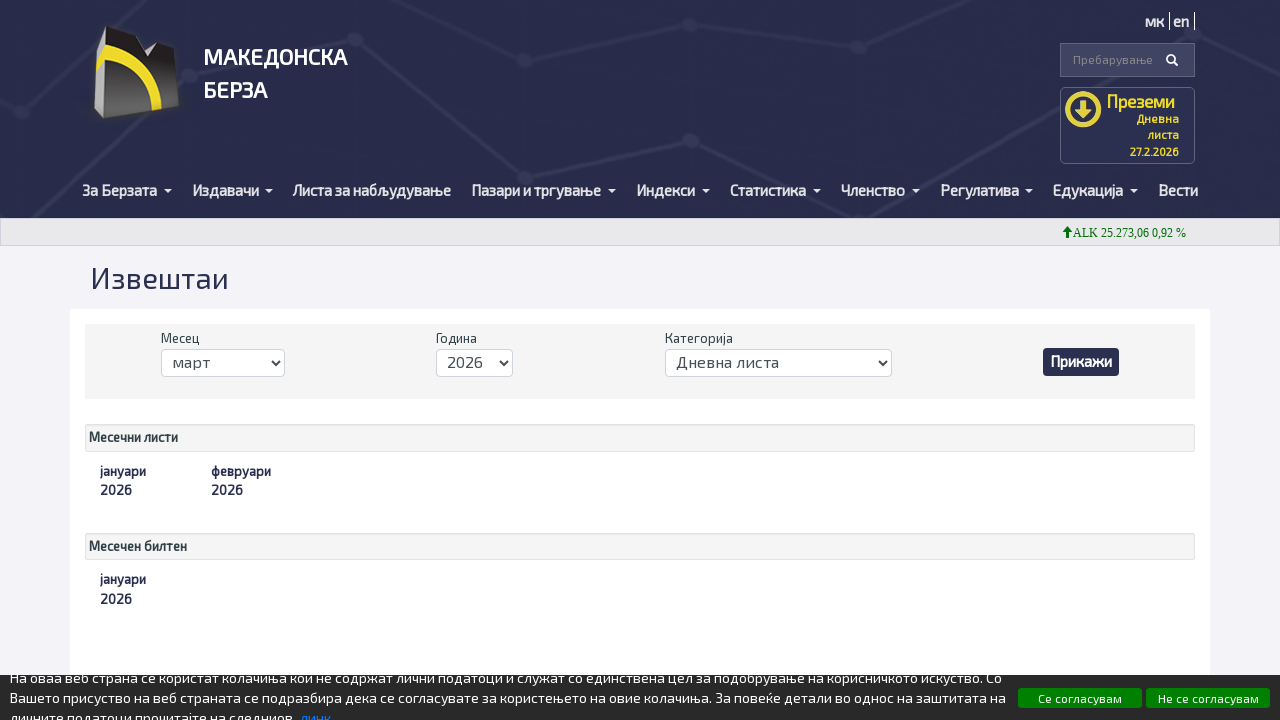

Year dropdown became available
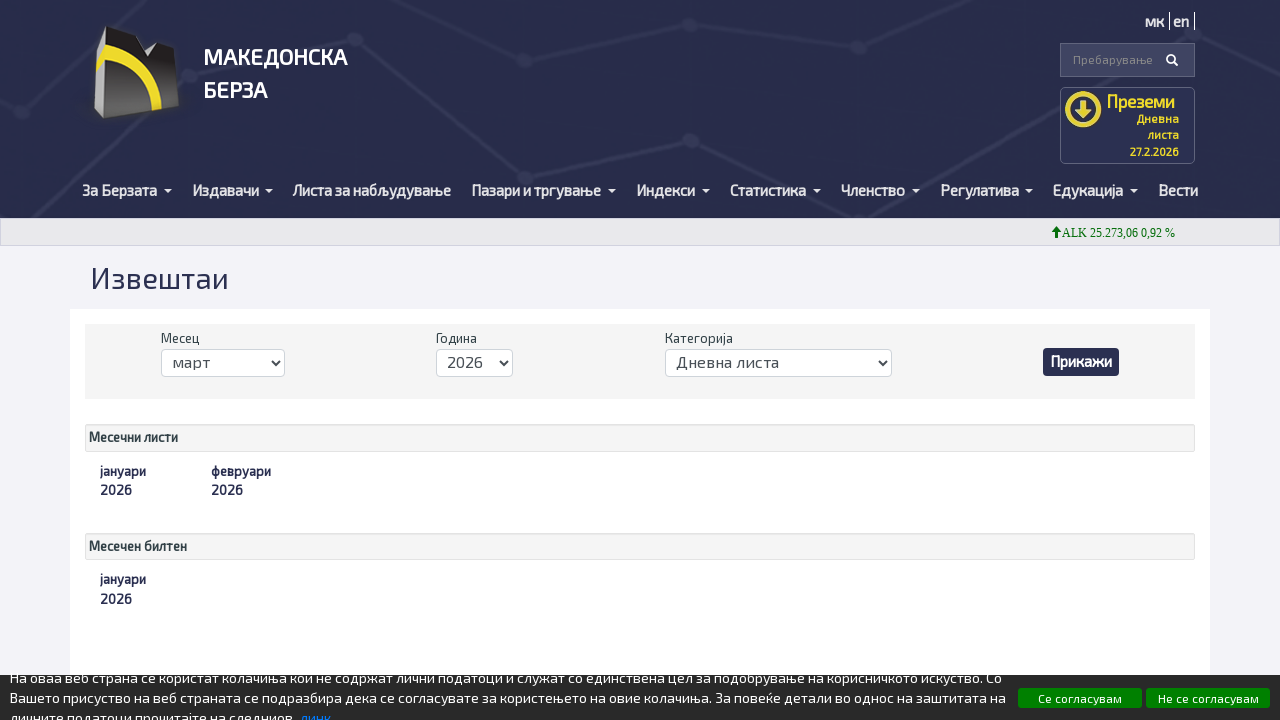

Selected year 2024 from dropdown on #cmbYear
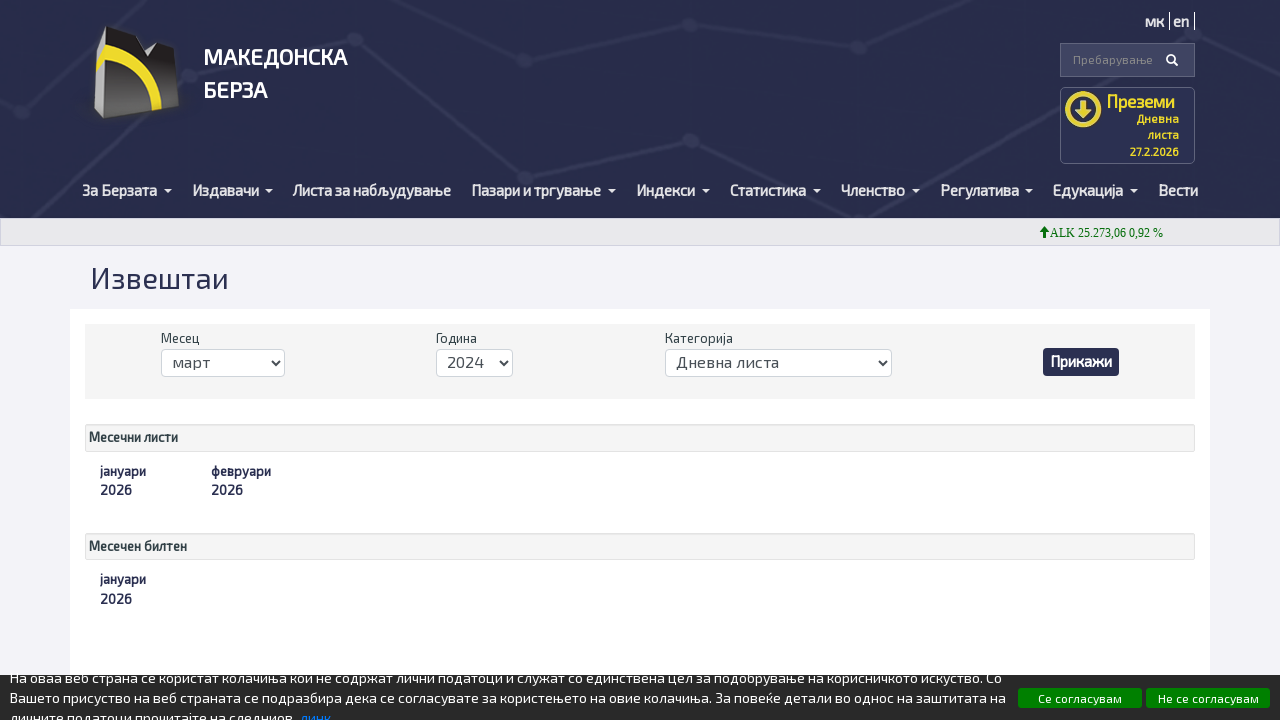

Selected month January (1) from dropdown on #cmbMonth
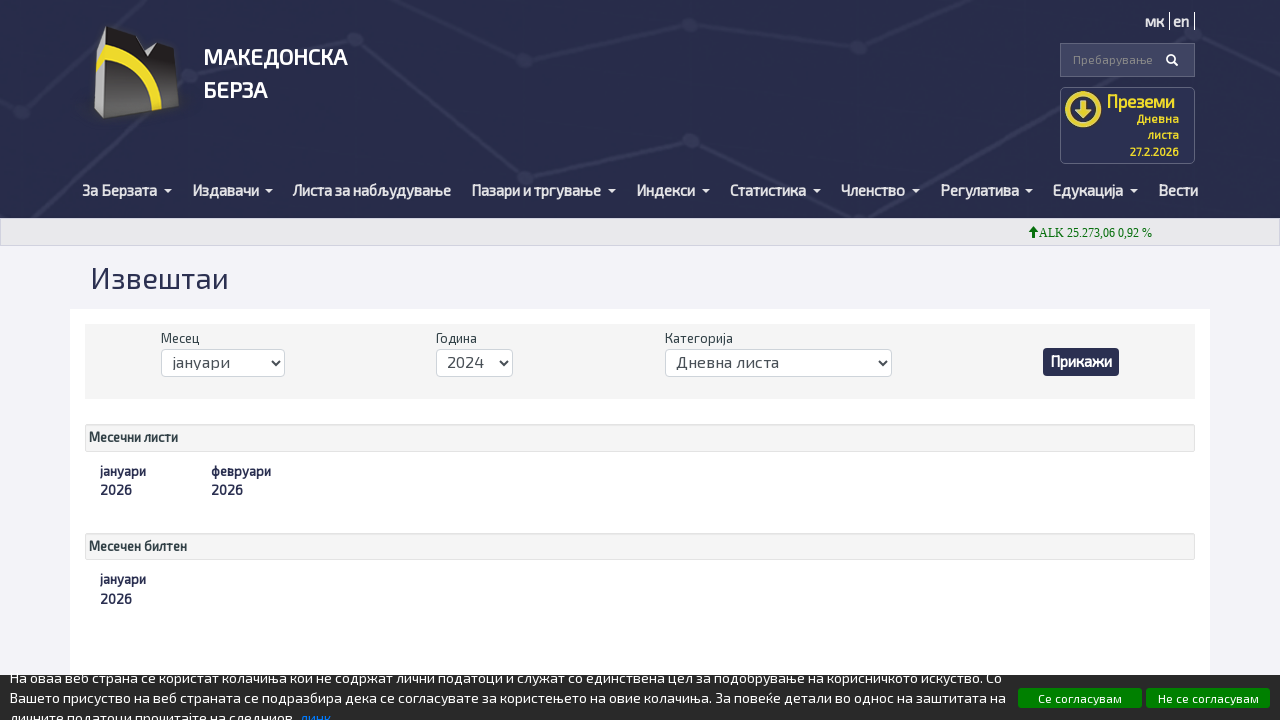

Selected 'all' category from dropdown on #reportCategorySelectList
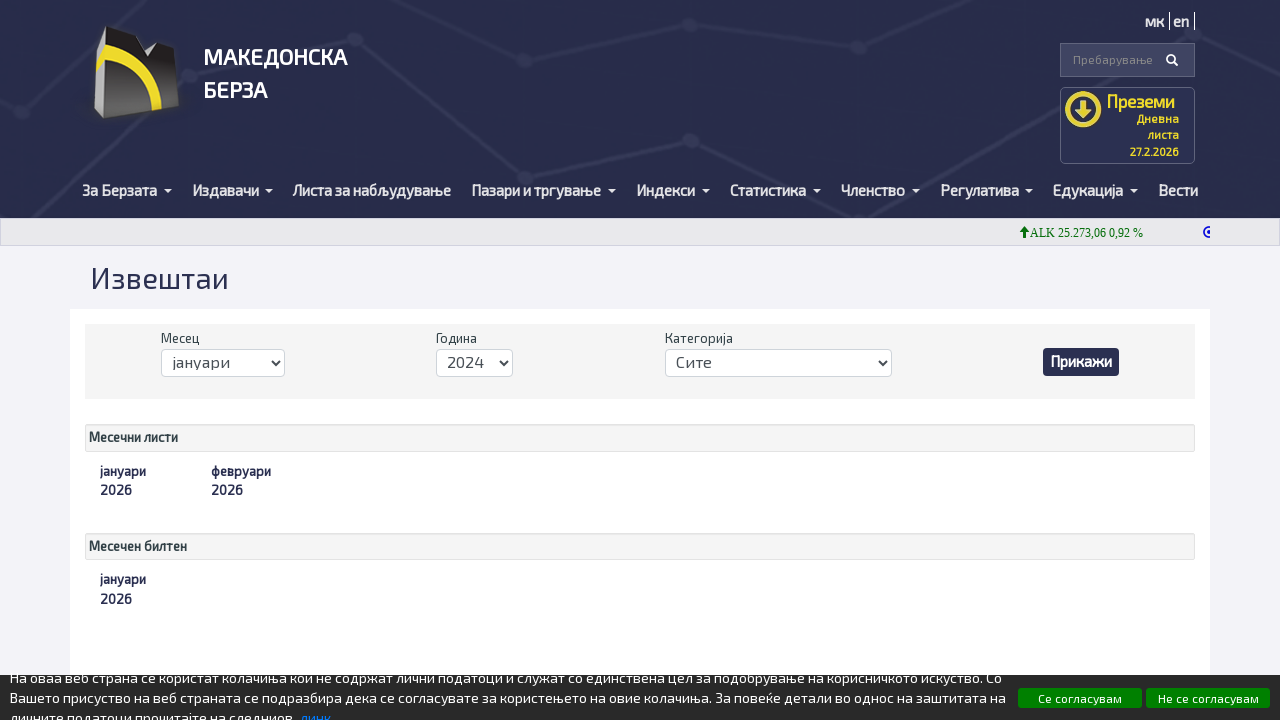

Clicked submit button to filter reports at (1081, 362) on input[type='submit']
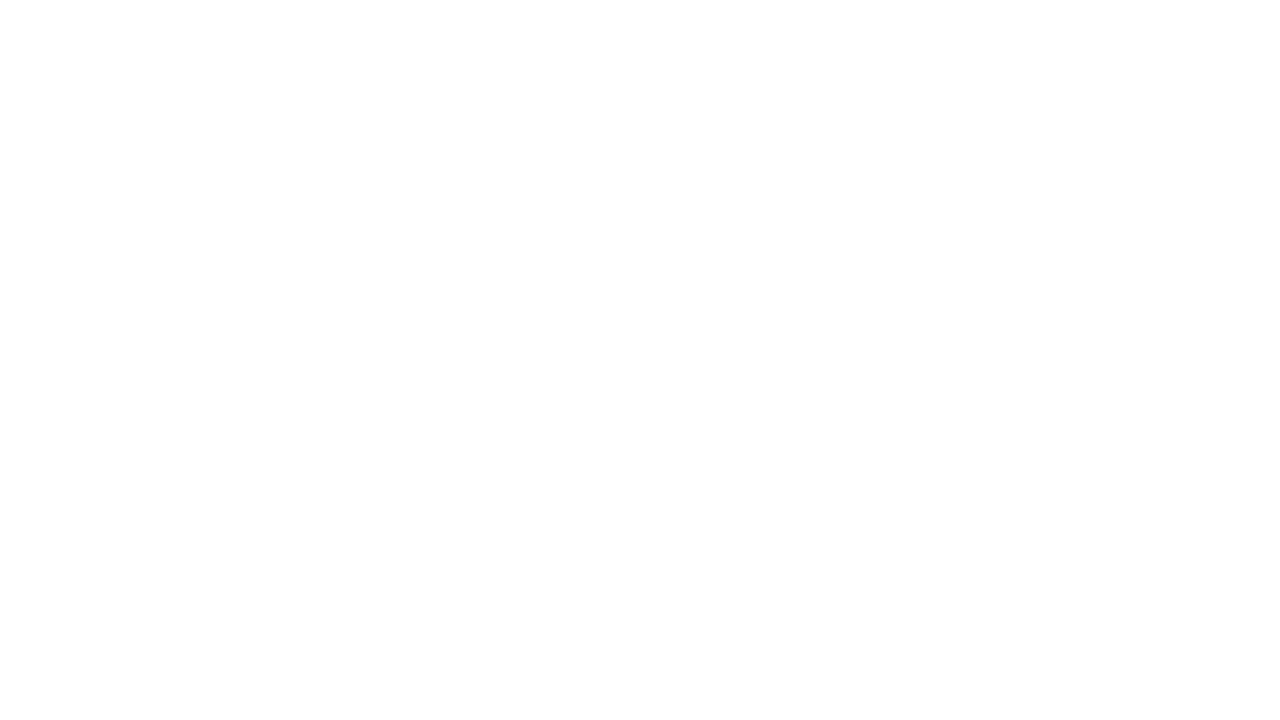

Report links appeared in results
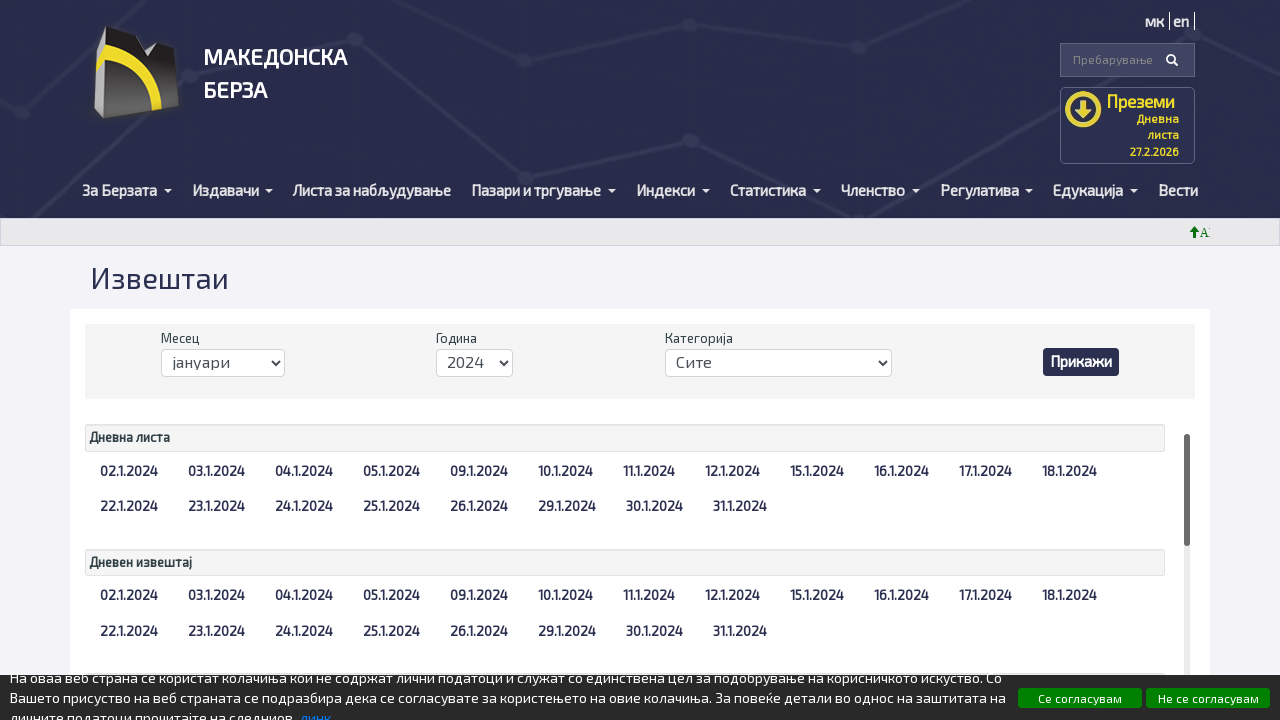

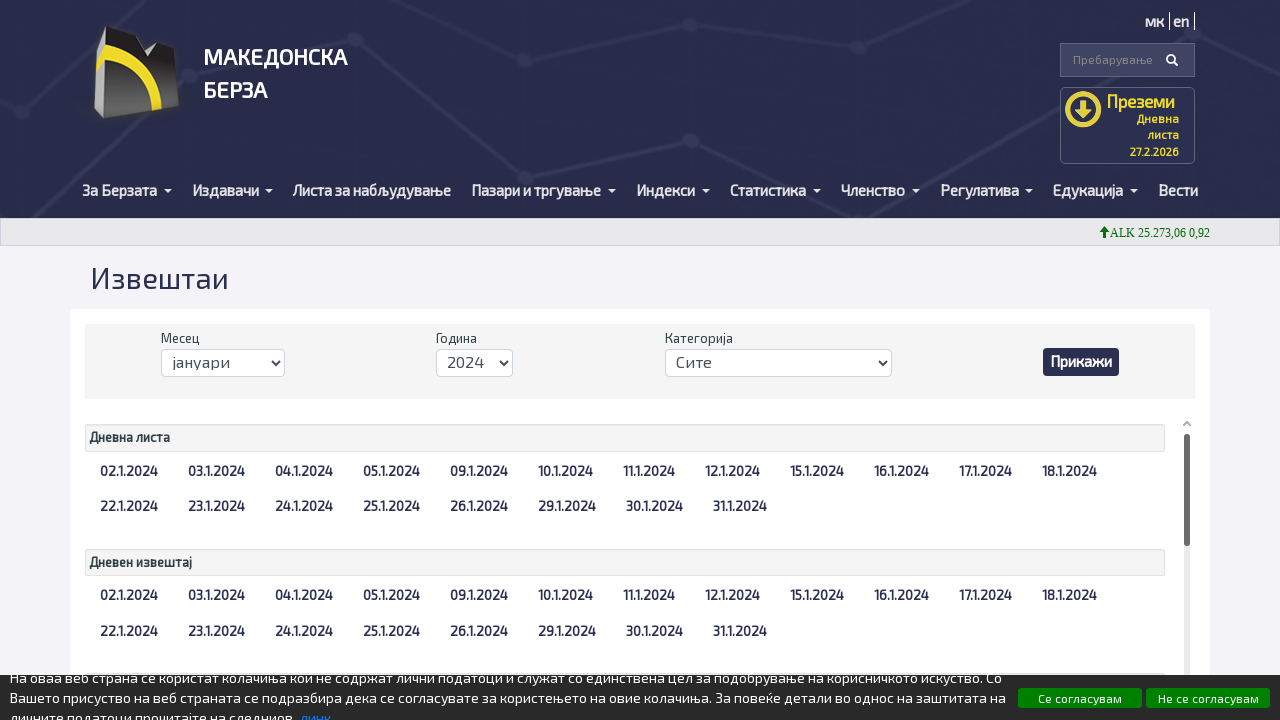